Tests right-click context menu functionality, verifies alert message, and navigates to a linked page to verify its content

Starting URL: https://the-internet.herokuapp.com/context_menu

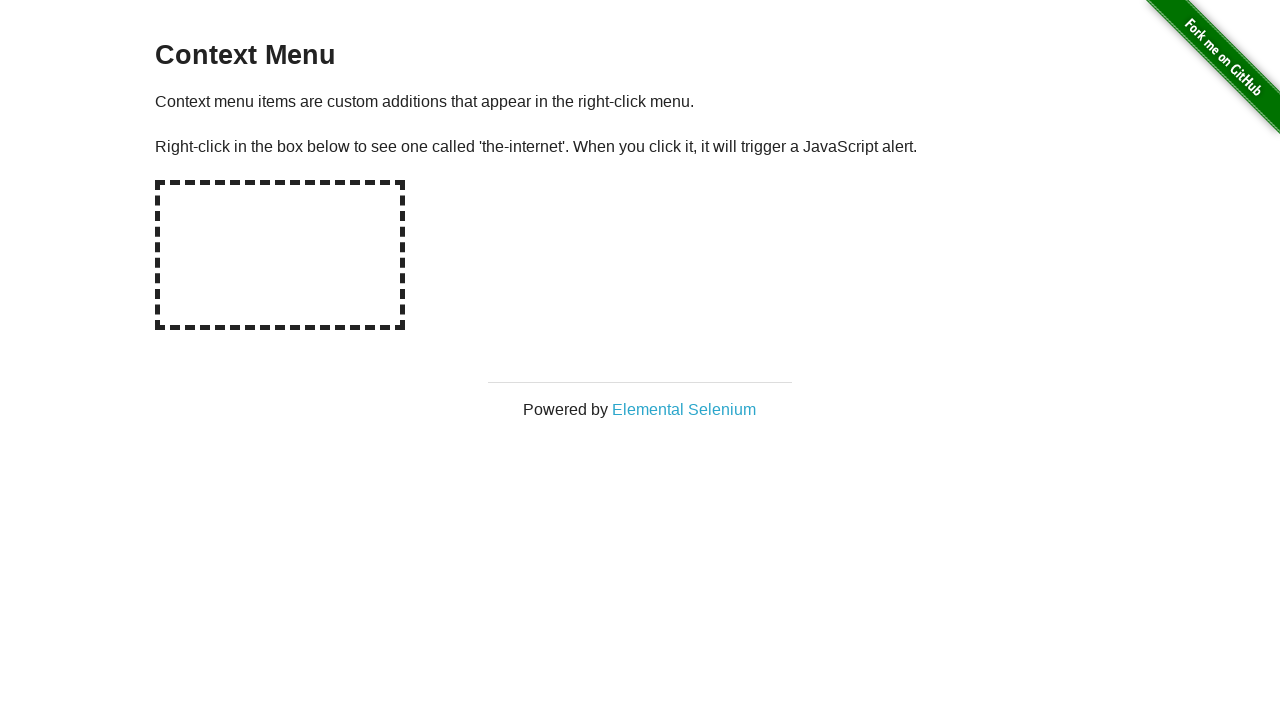

Located the hot-spot element for right-click testing
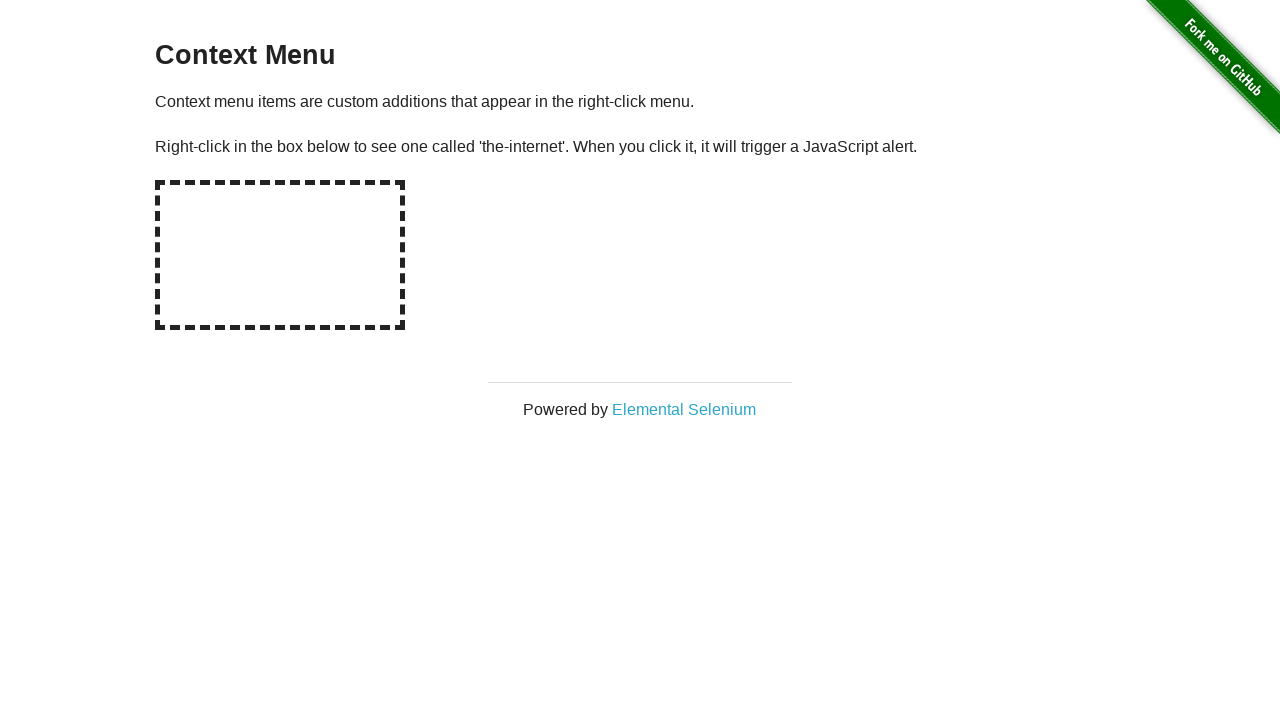

Right-clicked on the hot-spot area to open context menu at (280, 255) on #hot-spot
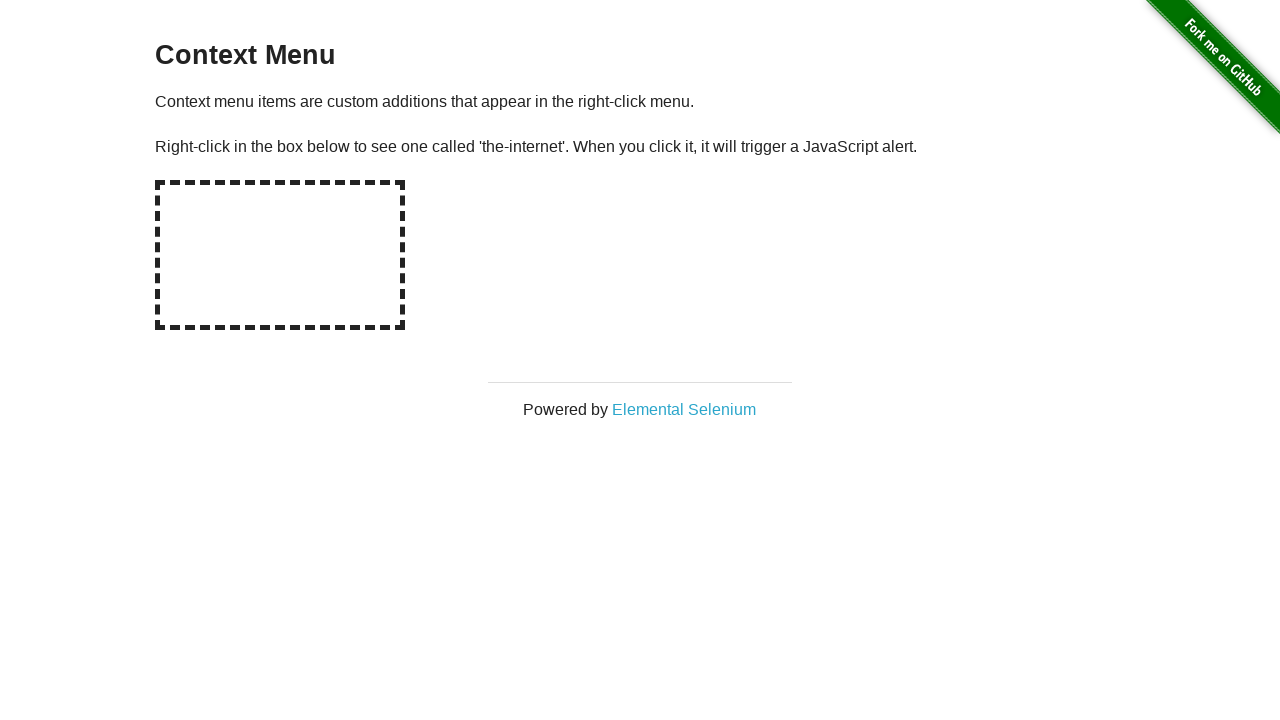

Set up dialog handler to accept alert message
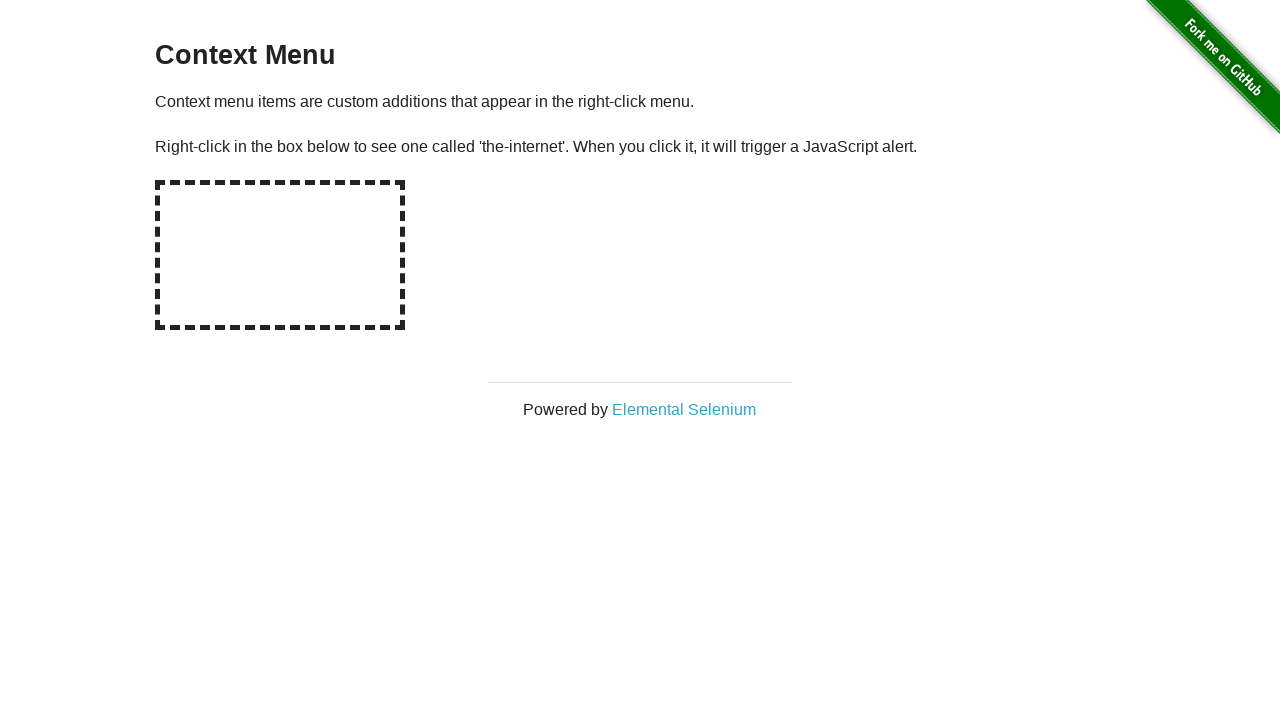

Clicked on 'Elemental Selenium' link from context menu at (684, 409) on text=Elemental Selenium
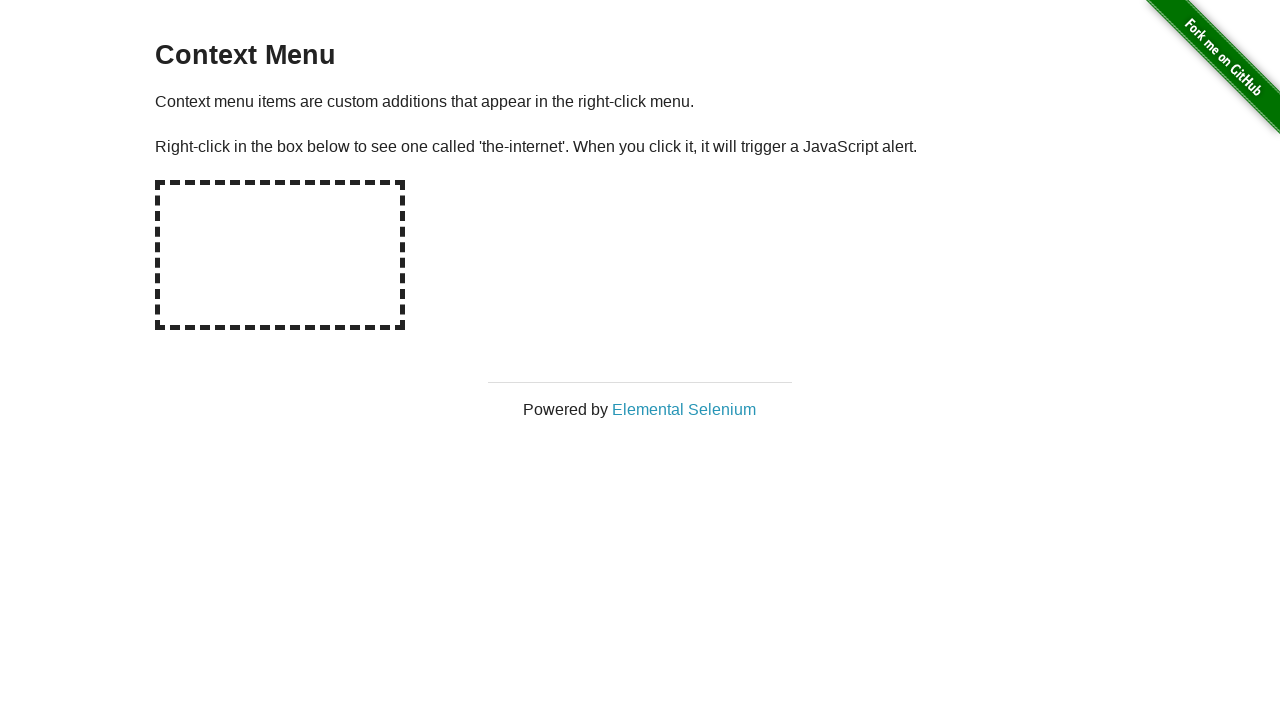

New page opened and captured from click on Elemental Selenium link at (684, 409) on text=Elemental Selenium
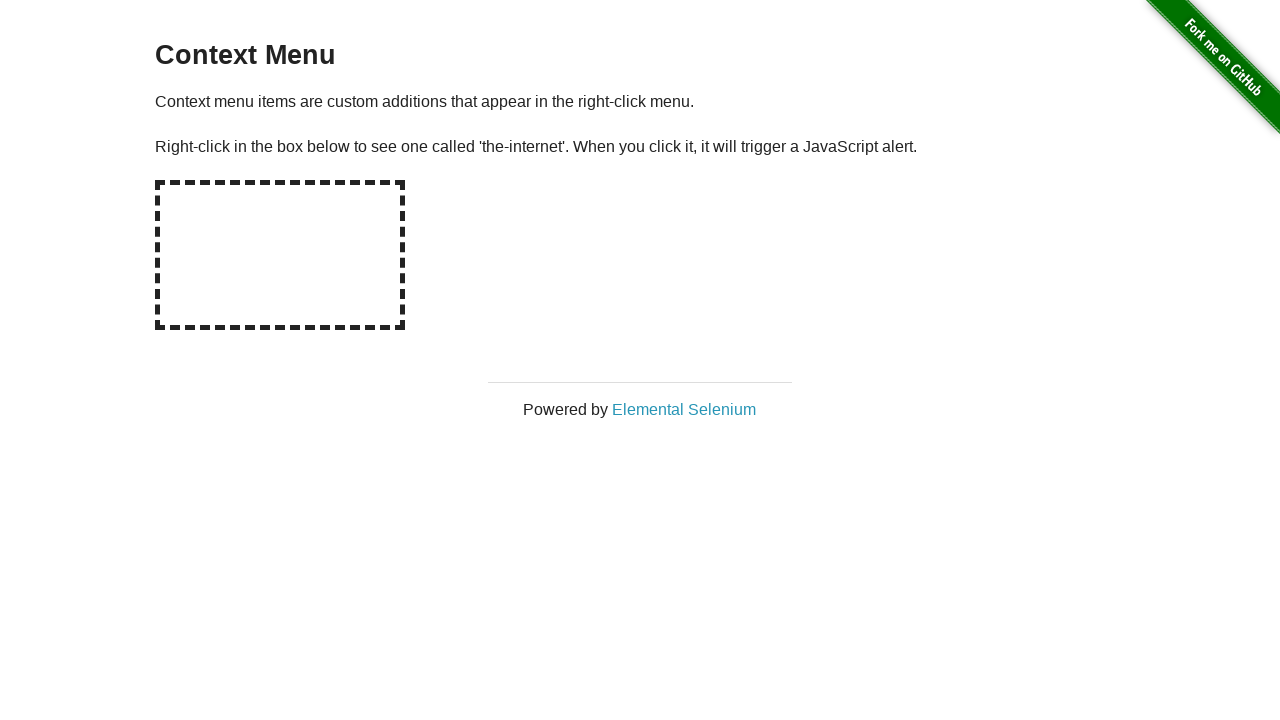

Verified h1 heading 'Elemental Selenium' is visible on new page
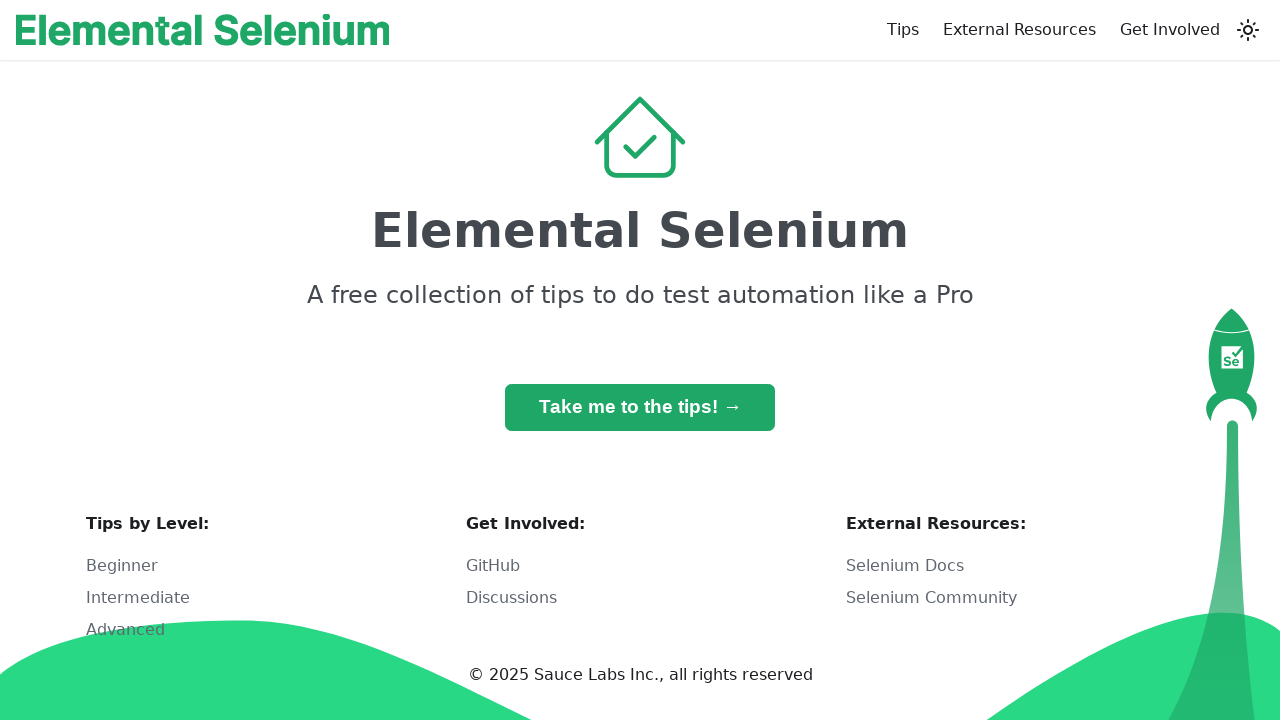

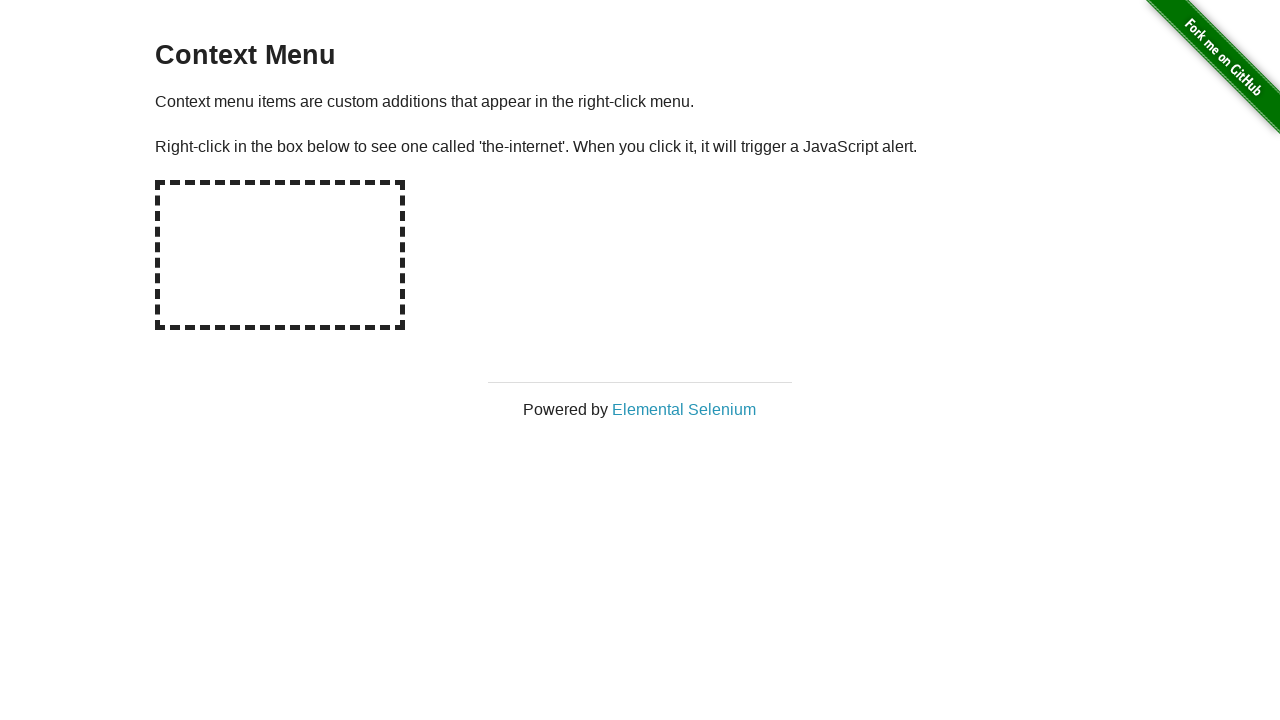